Tests FAQ accordion by clicking on the question about pricing and payment, then verifying the answer text is displayed correctly

Starting URL: https://qa-scooter.praktikum-services.ru/

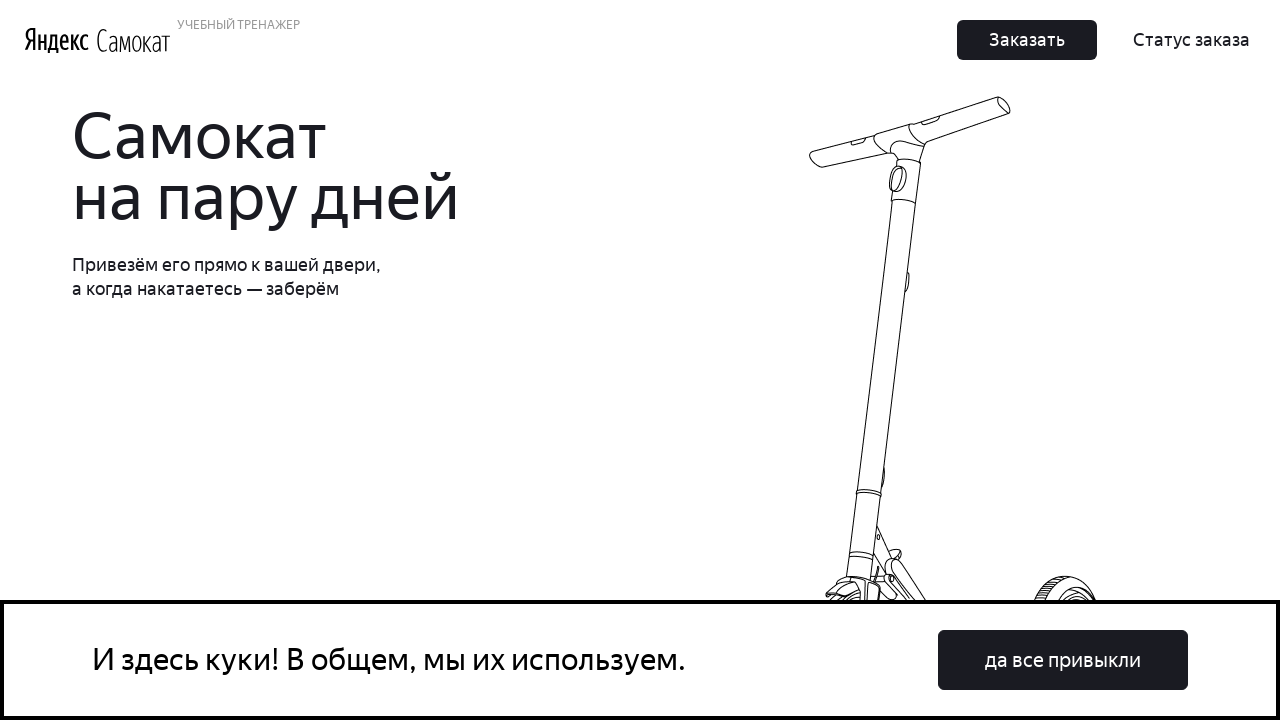

Page loaded with domcontentloaded state
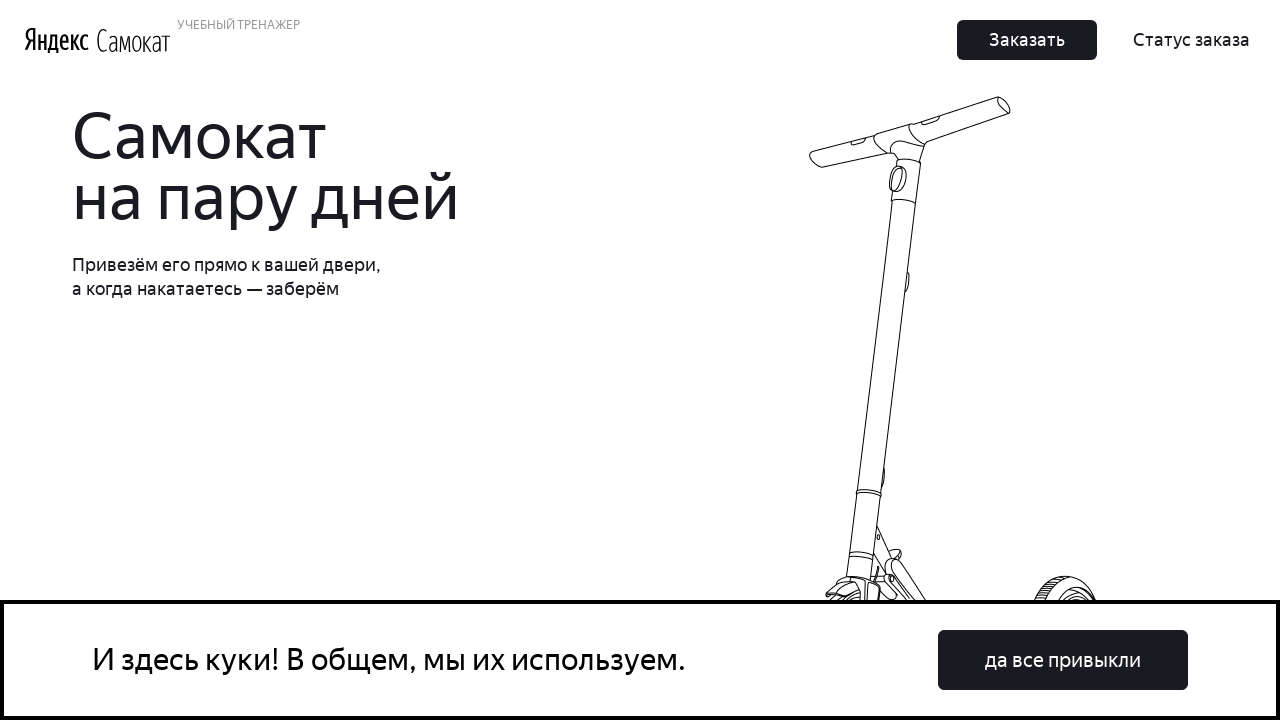

Located FAQ question about pricing and payment
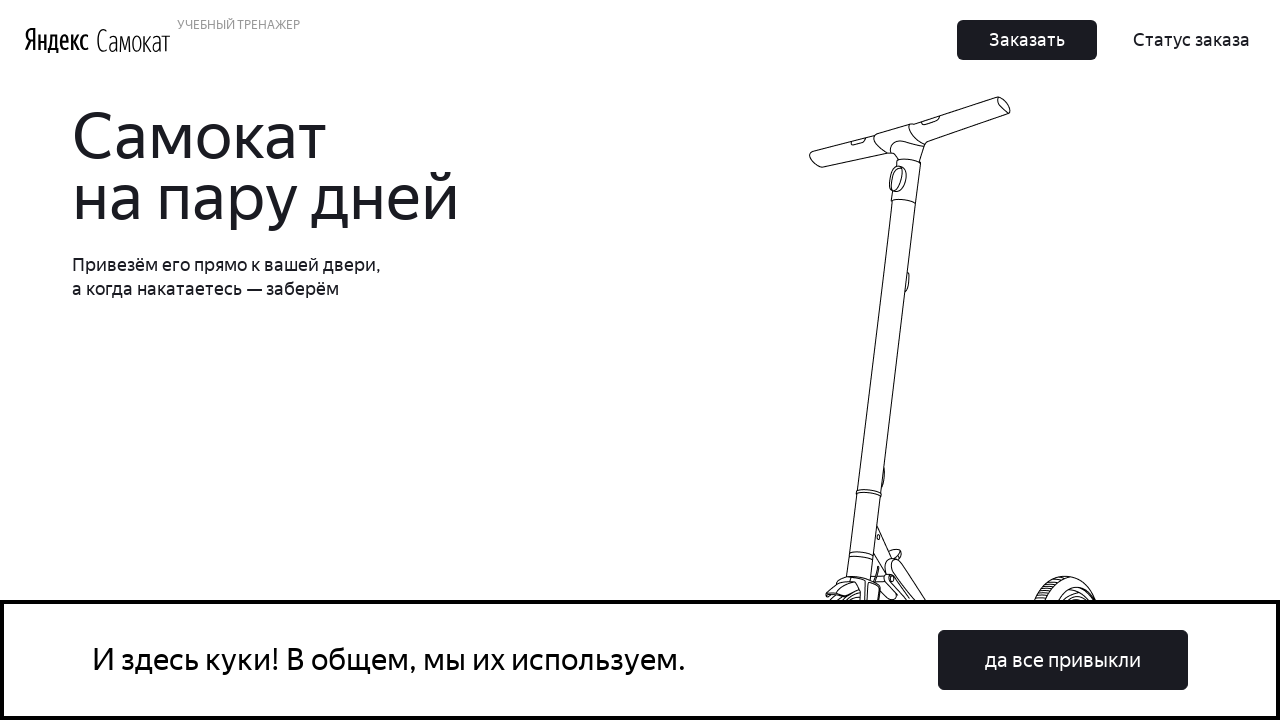

Scrolled FAQ question into view
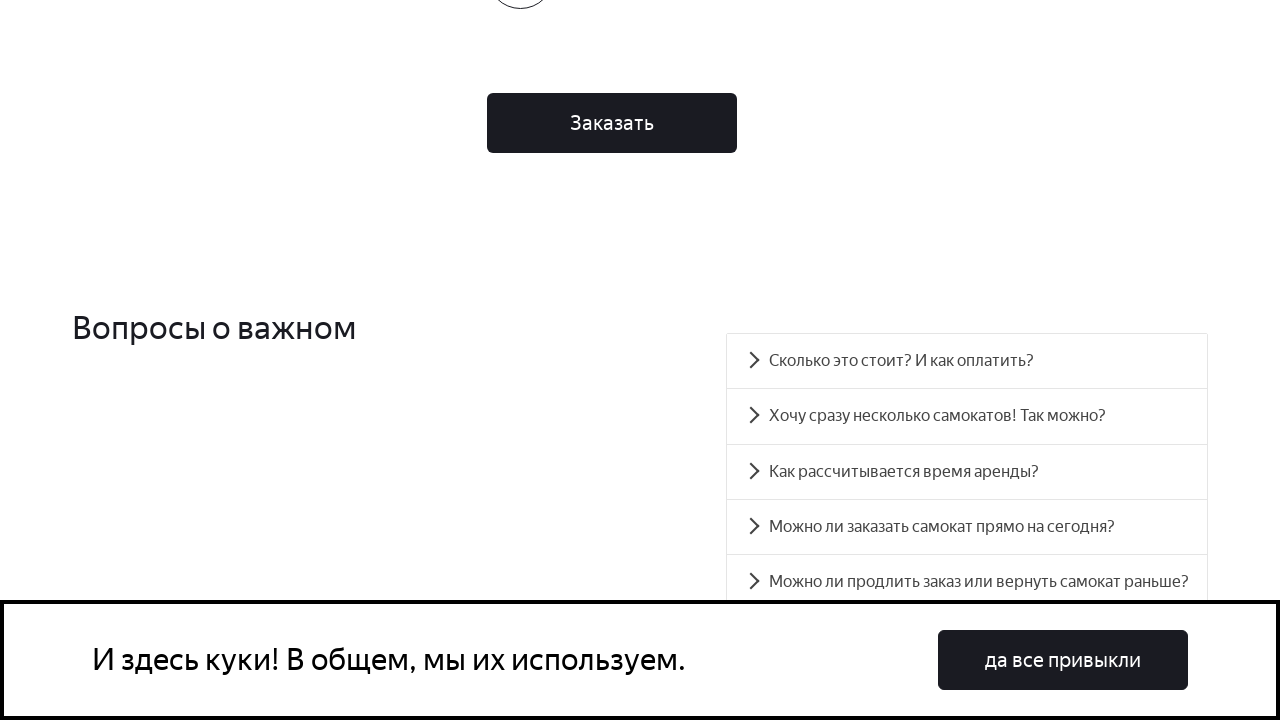

Clicked on FAQ question about pricing and payment at (967, 361) on xpath=//*[text()='Сколько это стоит? И как оплатить?']
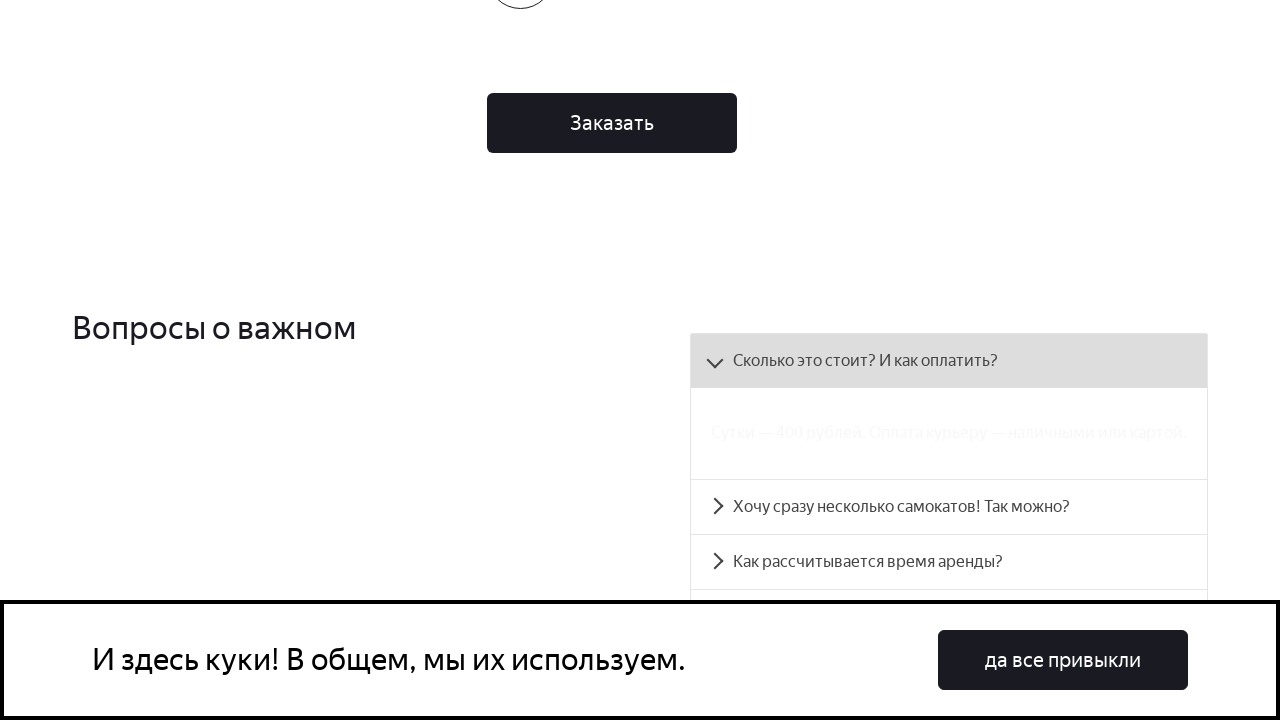

Answer text displayed: 'Сутки — 400 рублей. Оплата курьеру — наличными или картой.'
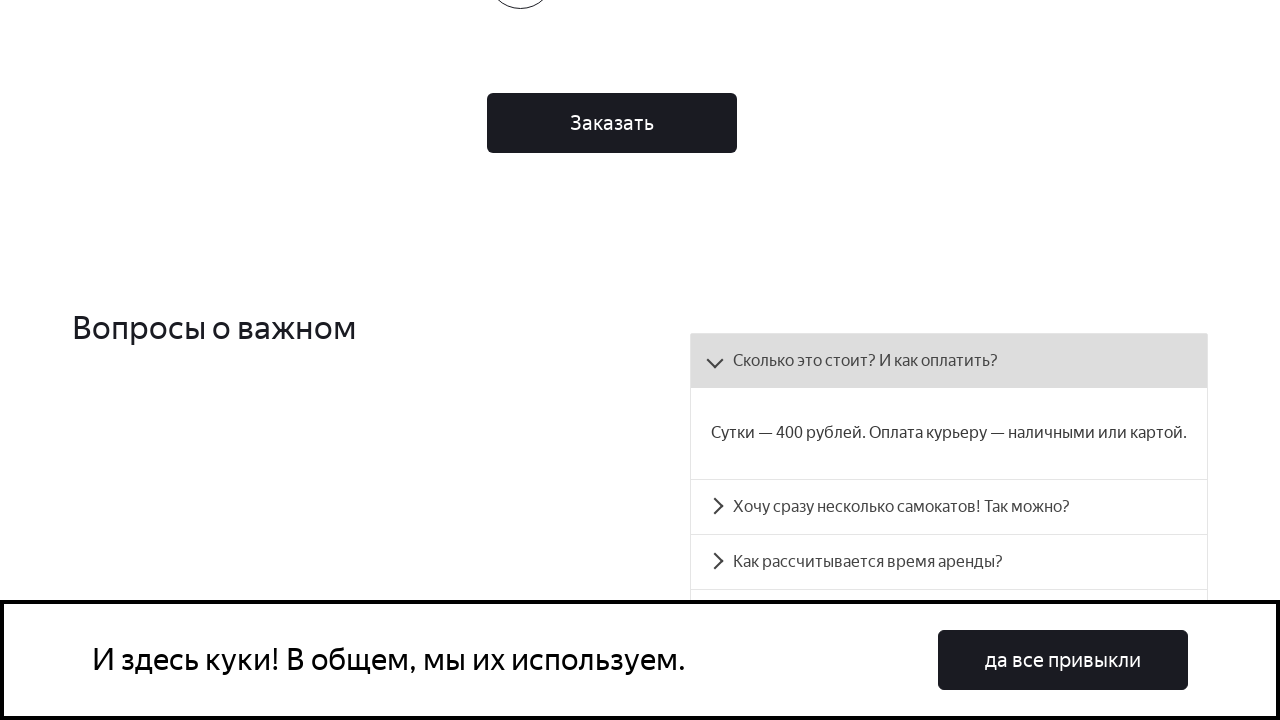

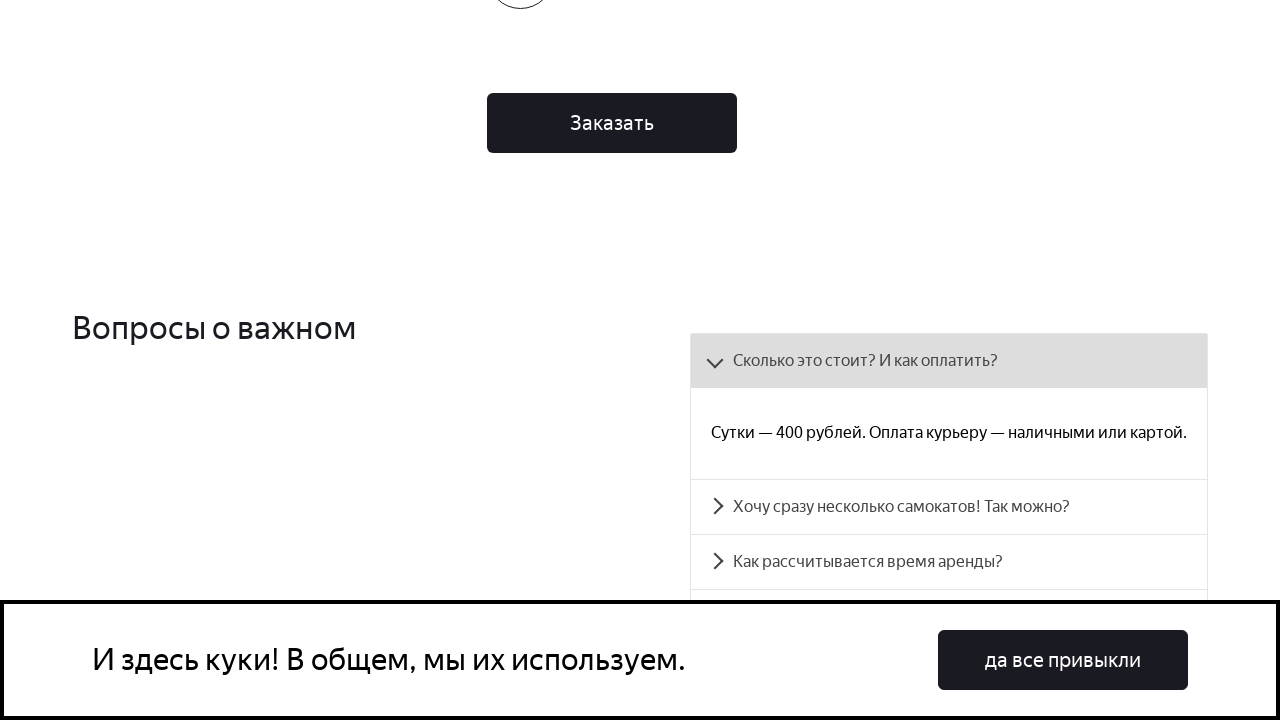